Tests JavaScript prompt popup handling by clicking a button to trigger the prompt, entering text into it, and accepting the dialog

Starting URL: https://the-internet.herokuapp.com/javascript_alerts

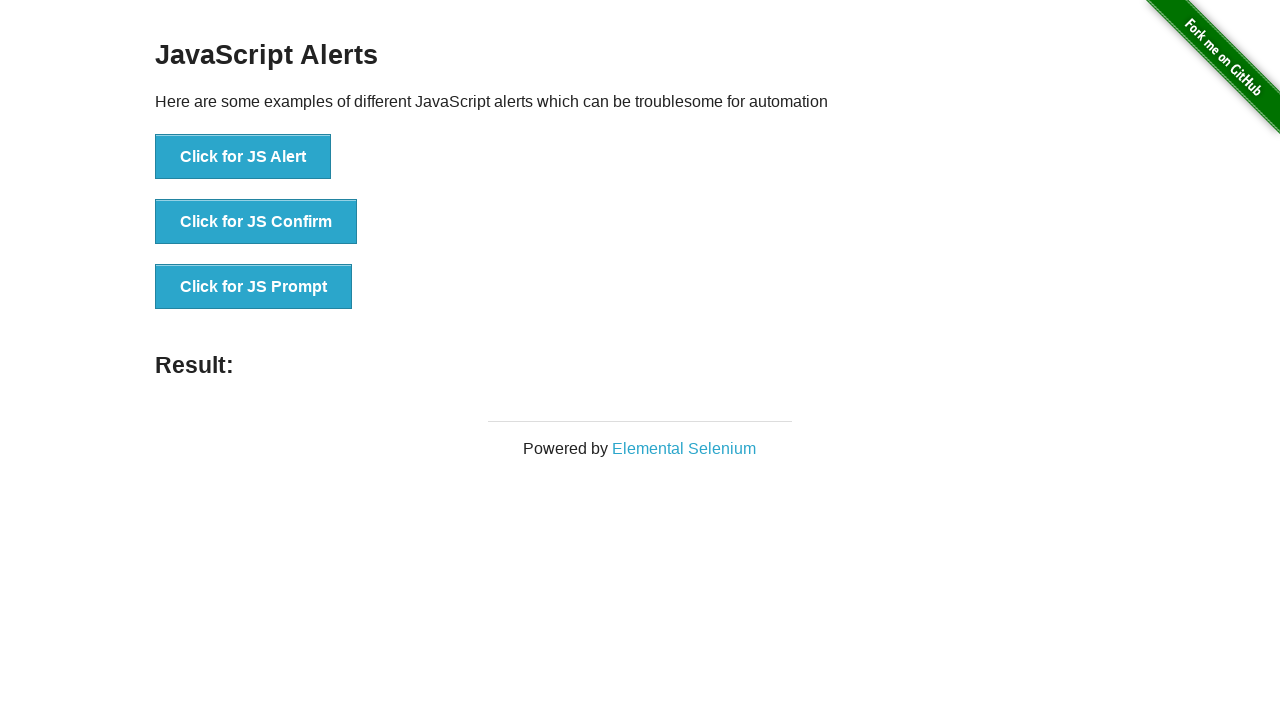

Clicked 'Click for JS Prompt' button to trigger prompt dialog at (254, 287) on xpath=//button[text()='Click for JS Prompt']
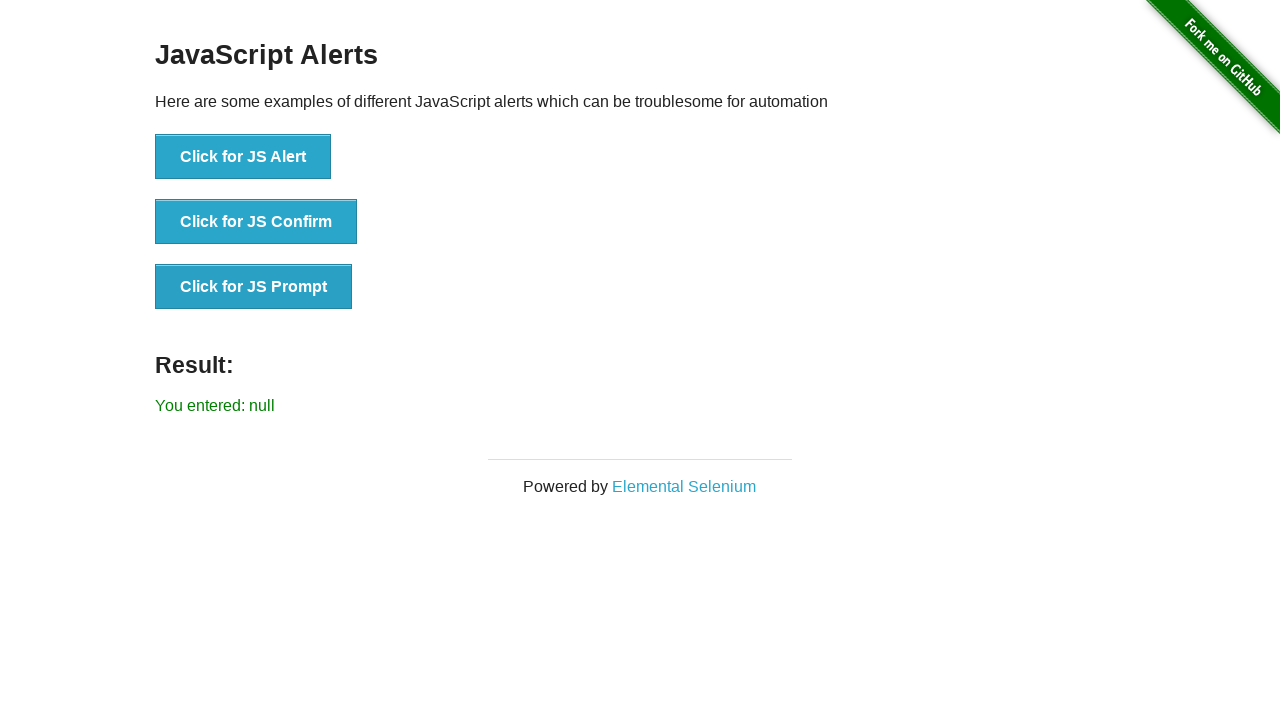

Set up dialog handler to accept prompt with text 'hello prompt popup'
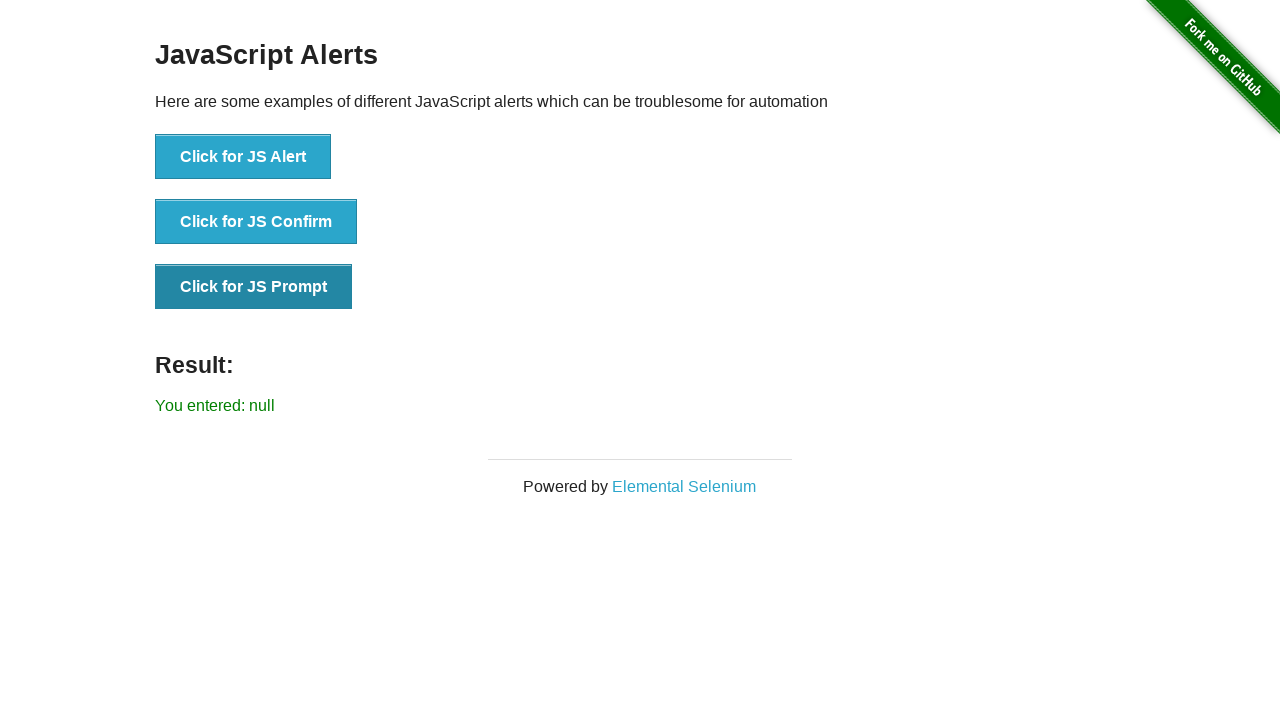

Clicked 'Click for JS Prompt' button again to trigger prompt with handler active at (254, 287) on xpath=//button[text()='Click for JS Prompt']
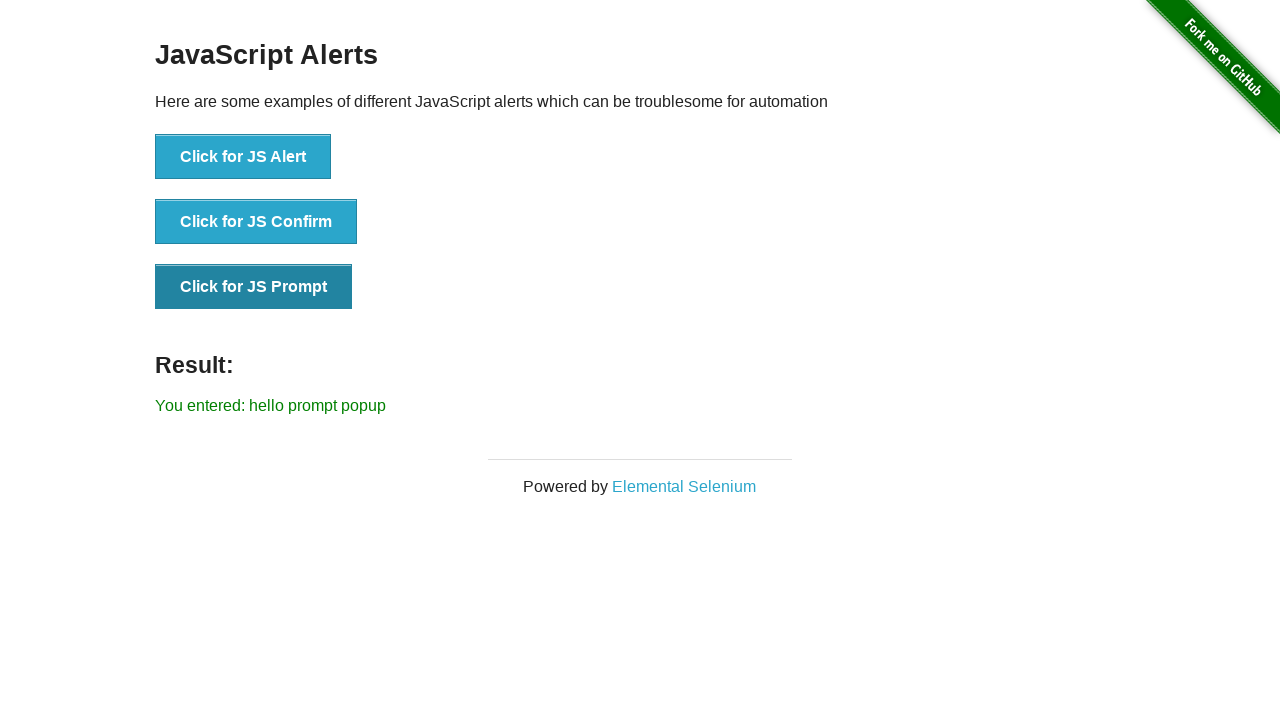

Result element loaded after accepting prompt
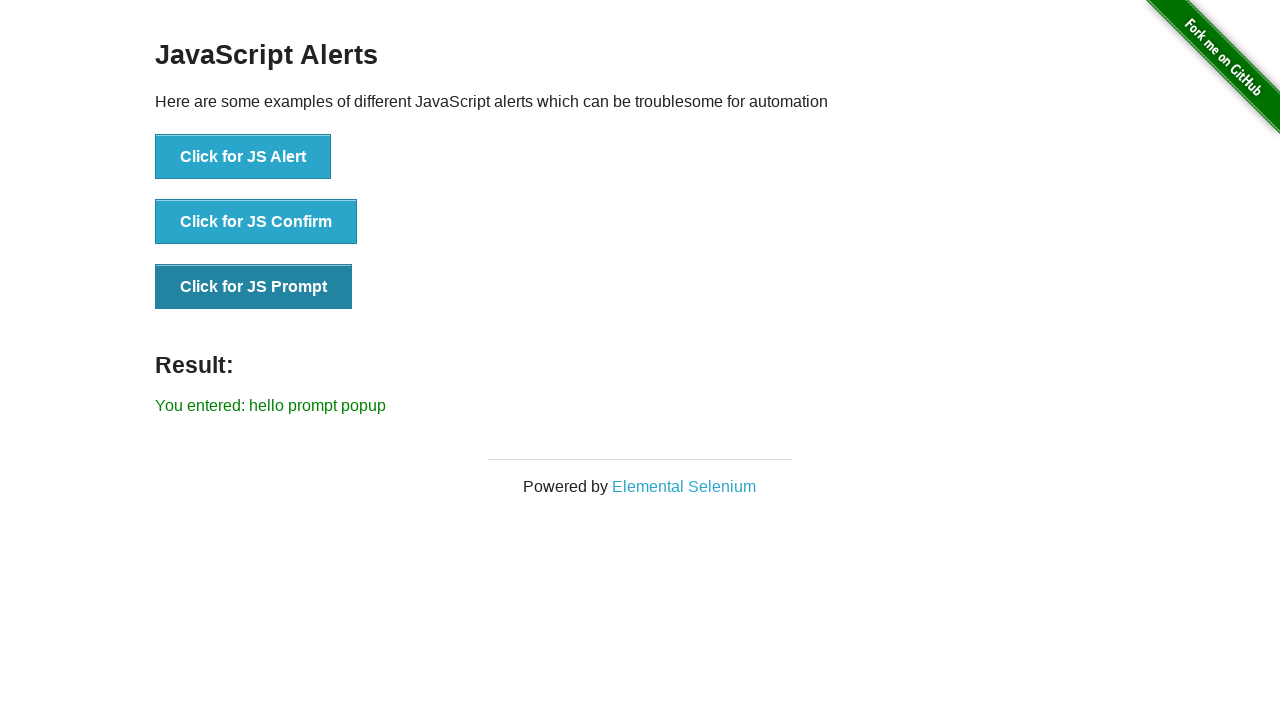

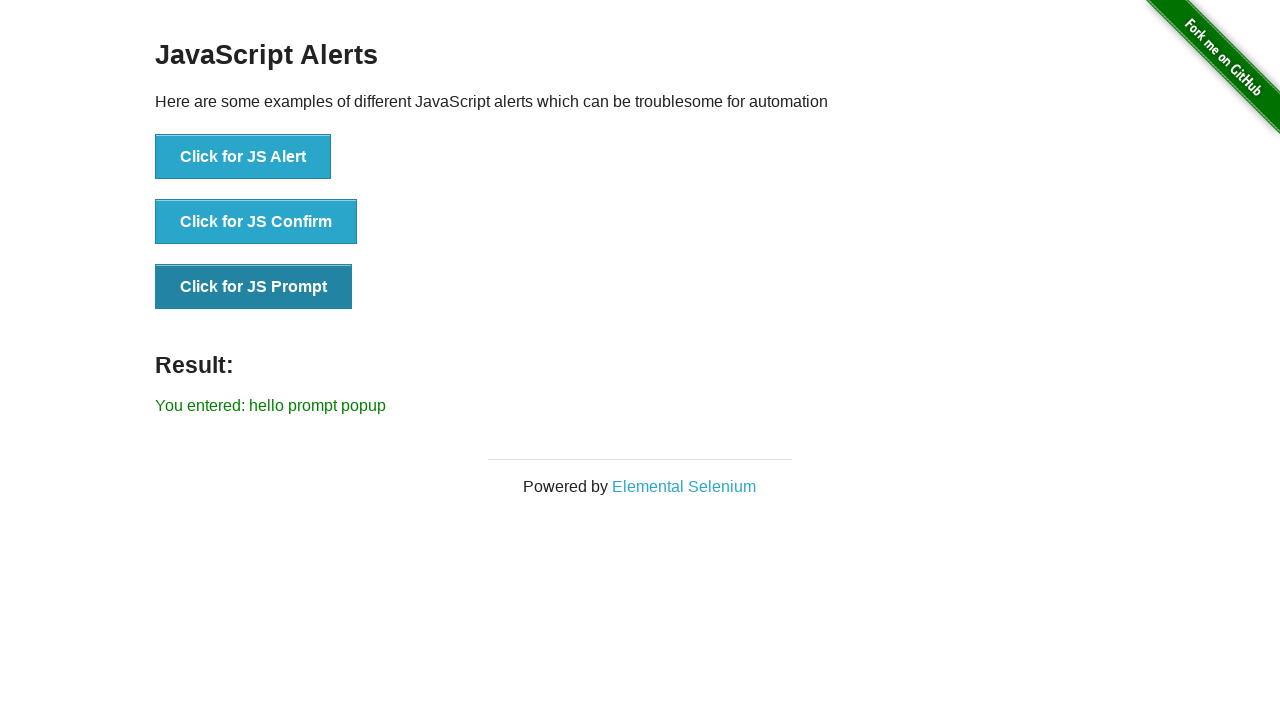